Tests checkbox functionality by clicking on a checkbox element to toggle its state

Starting URL: https://formy-project.herokuapp.com/checkbox

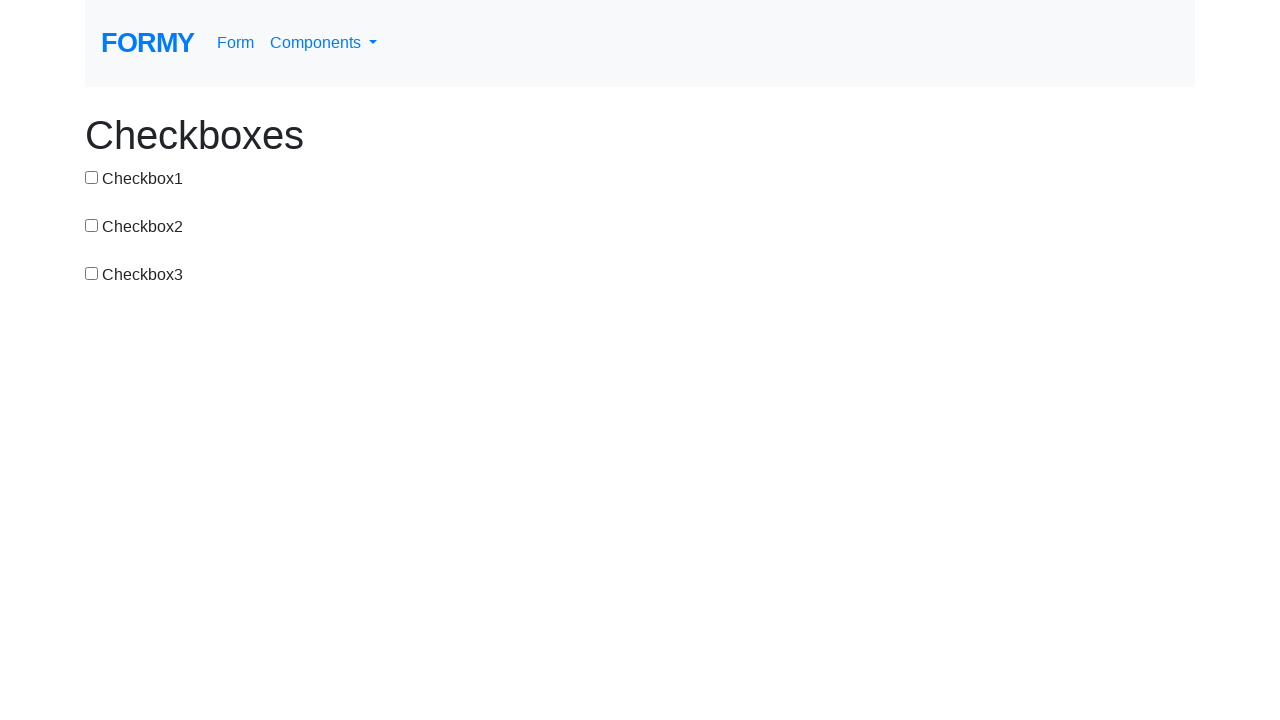

Navigated to checkbox test page
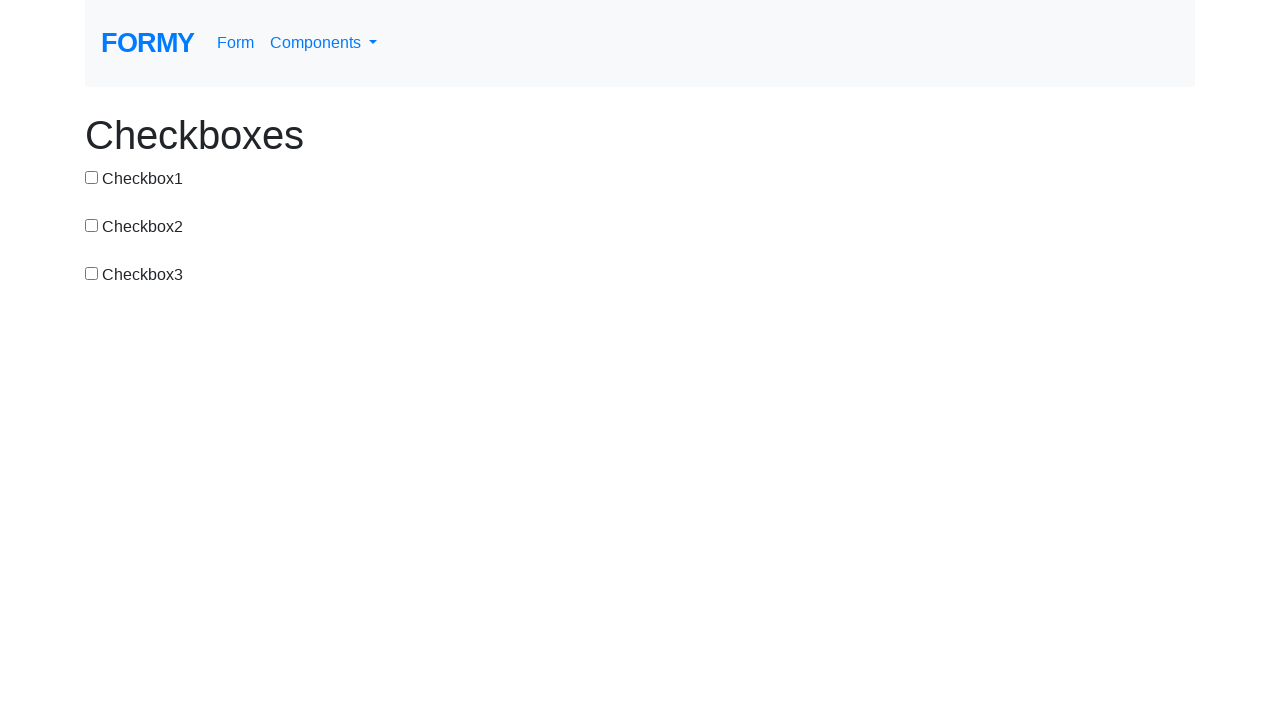

Clicked checkbox to toggle its state at (92, 177) on #checkbox-1
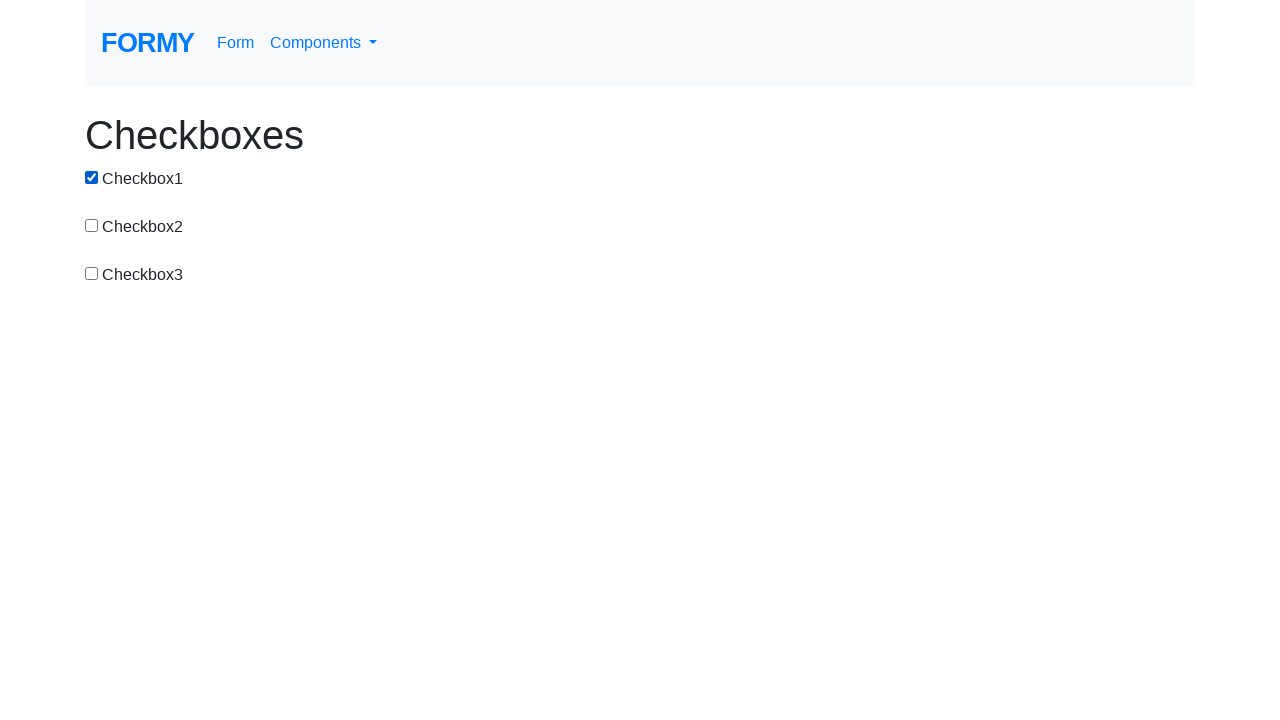

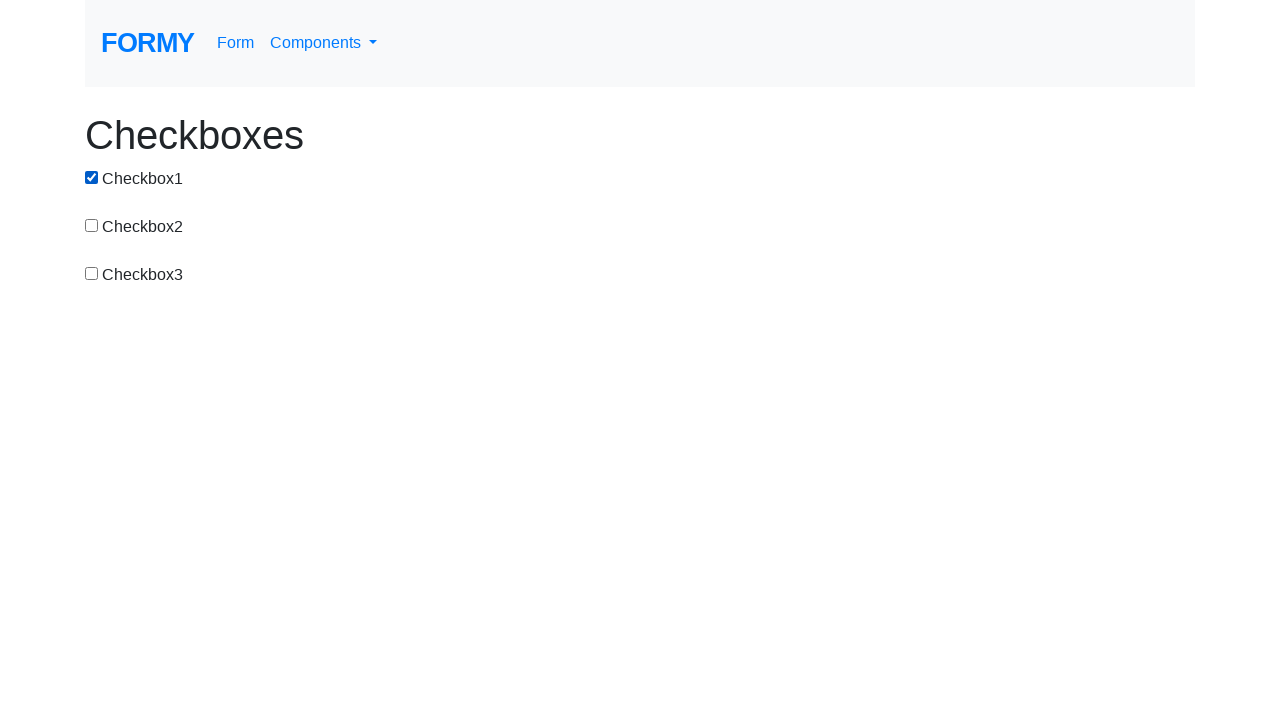